Navigates to an automation practice page, scrolls to a table element, and verifies the table structure by locating rows and columns

Starting URL: https://rahulshettyacademy.com/AutomationPractice/

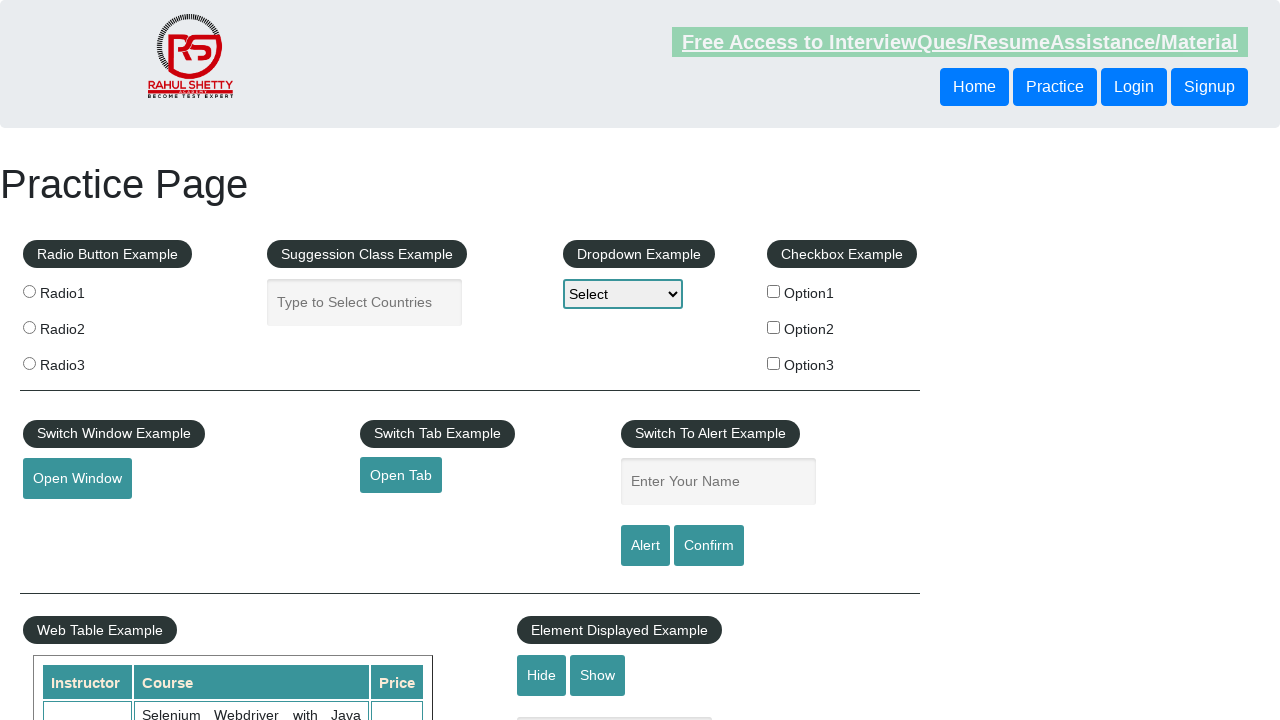

Scrolled down 800 pixels to reveal table element
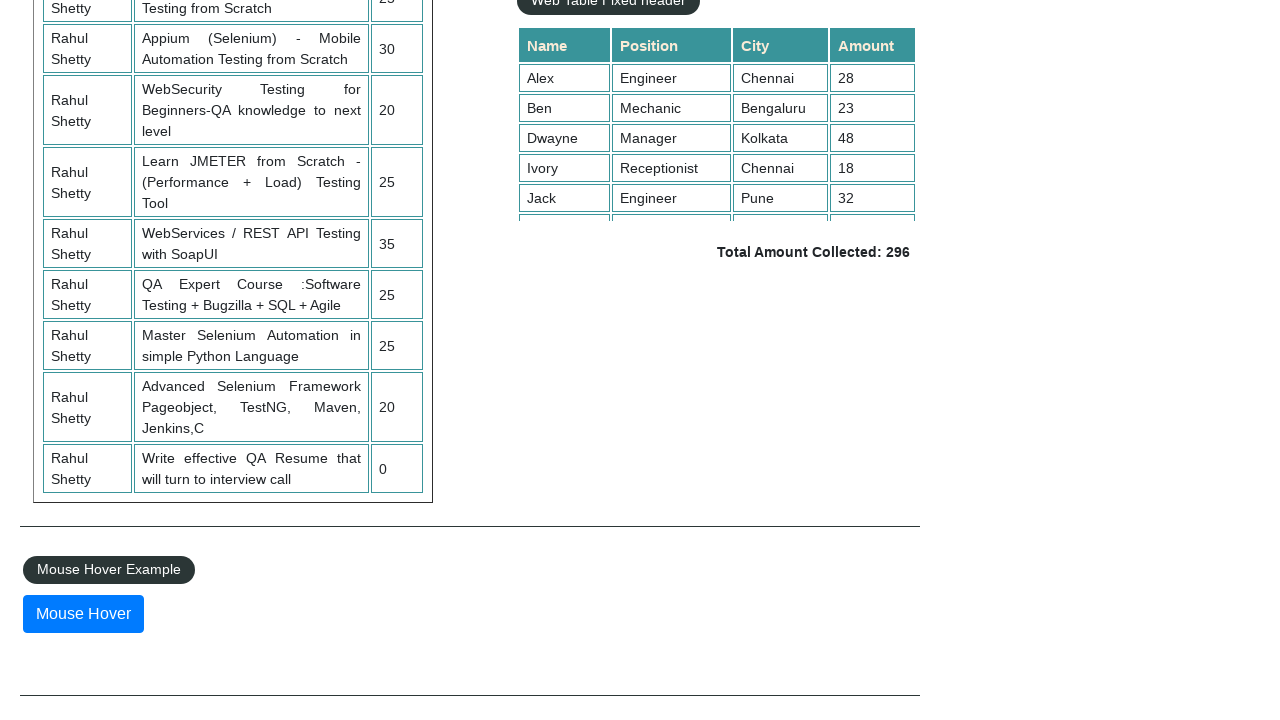

Verified table with id 'product' is present
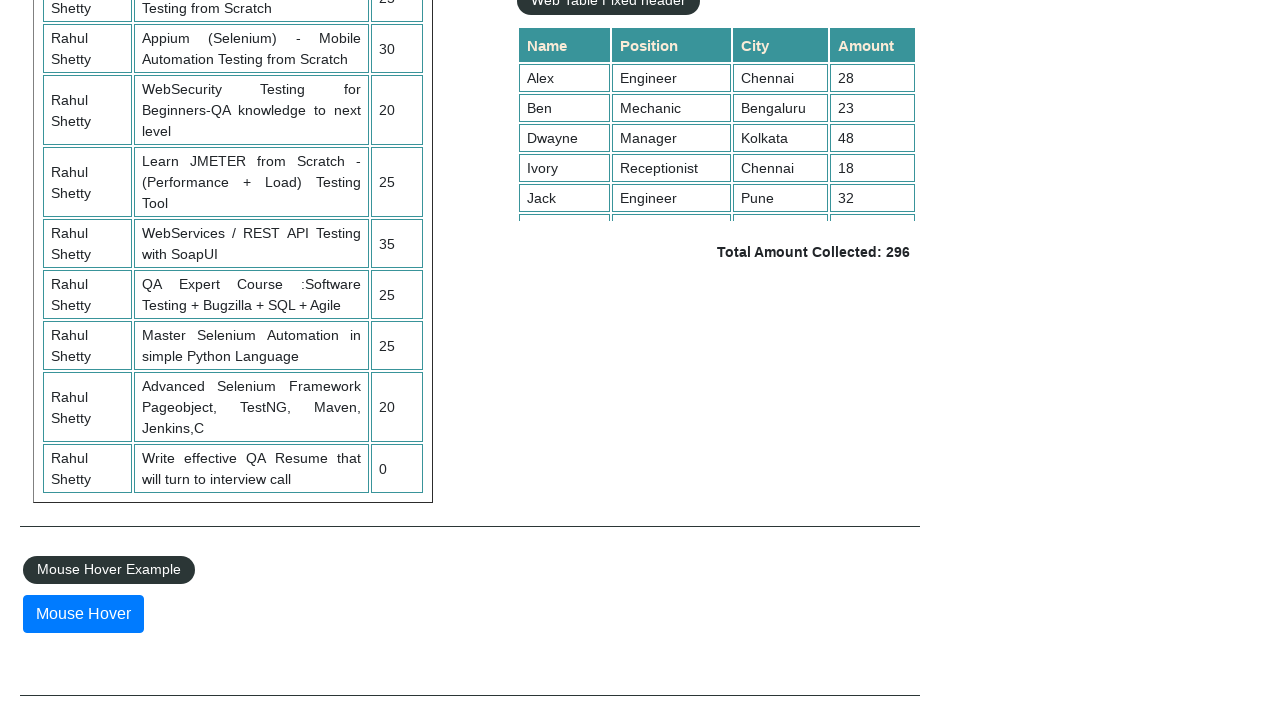

Verified table rows are present in the product table
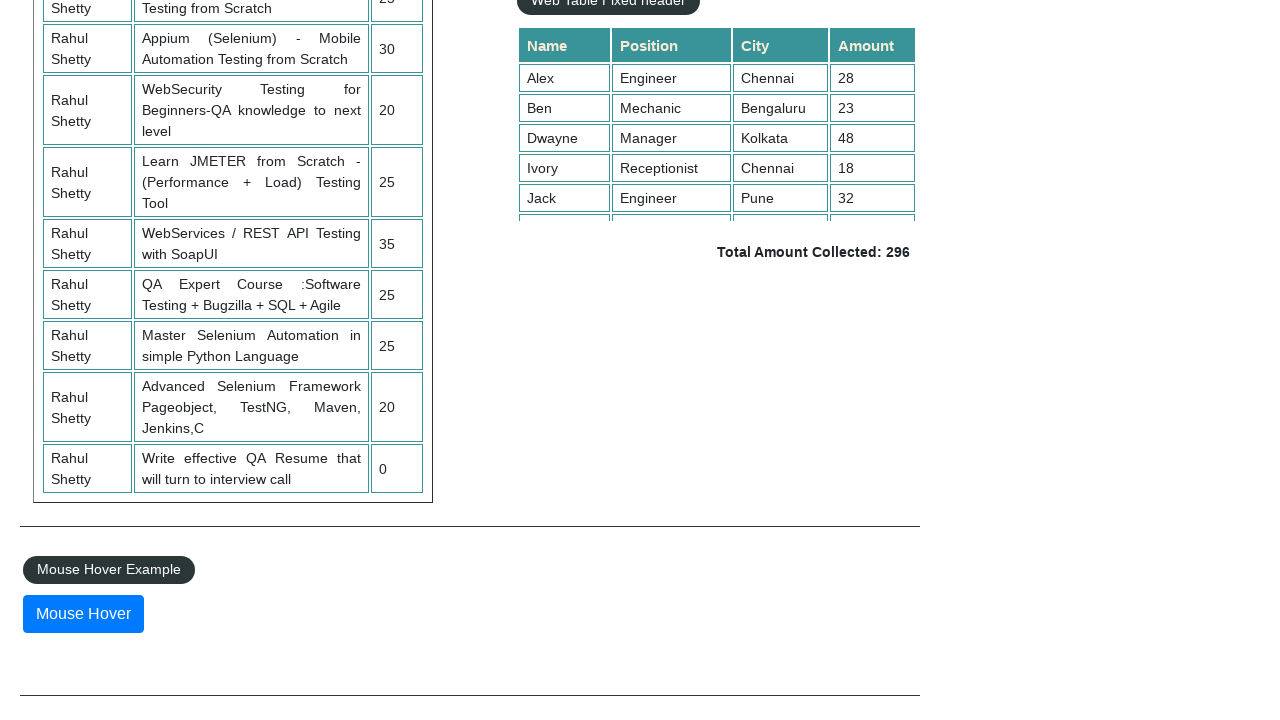

Verified table headers are present in table body
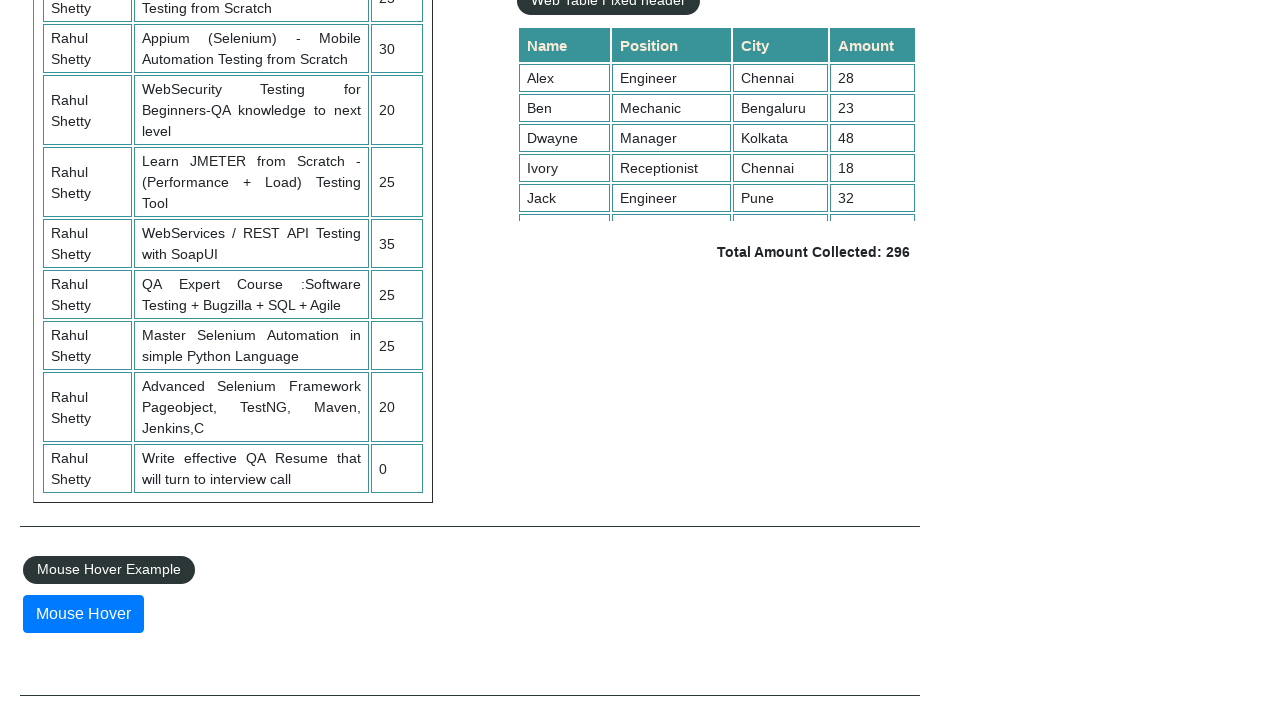

Verified cells are present in the third row of table body
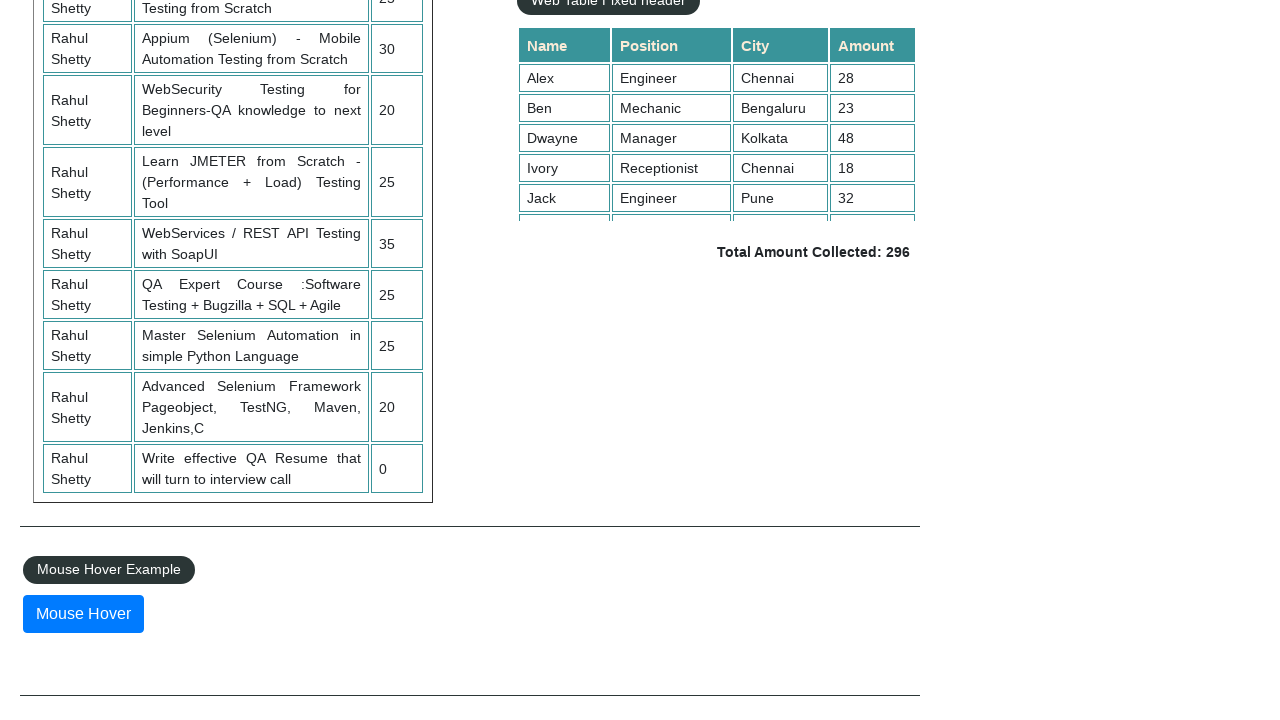

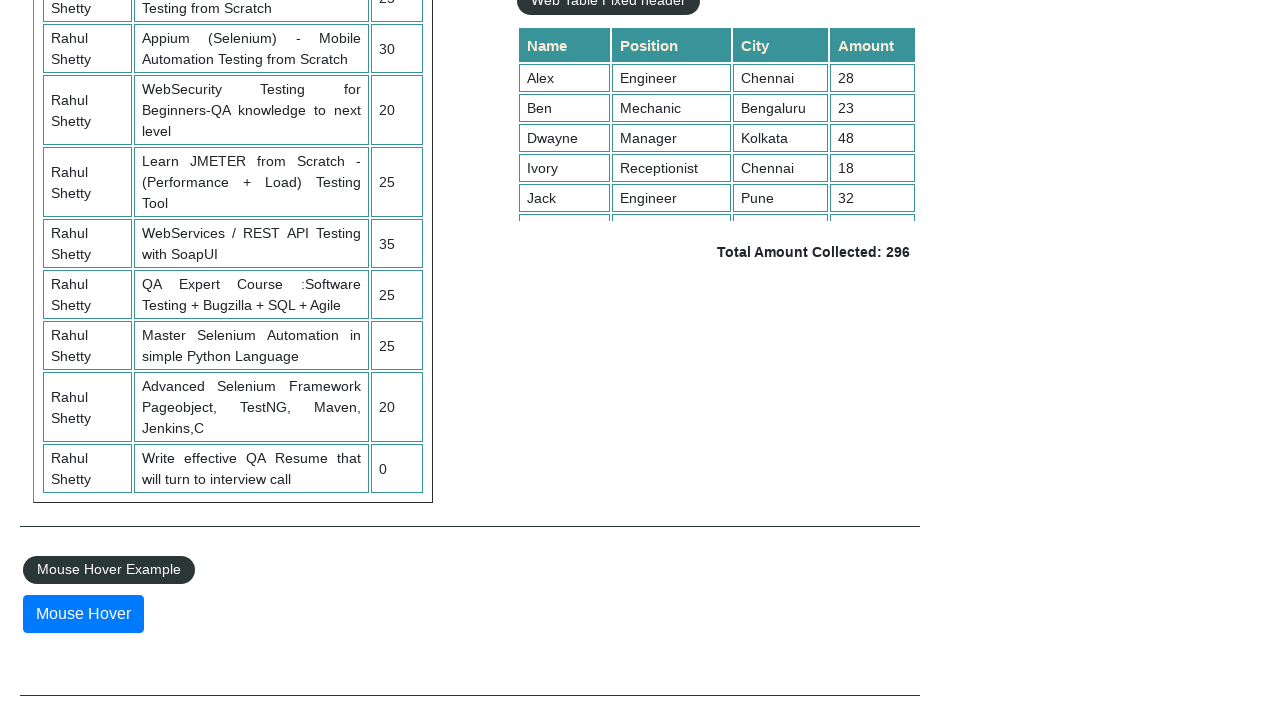